Tests number input field functionality by entering values, clearing, and entering new values

Starting URL: http://the-internet.herokuapp.com/inputs

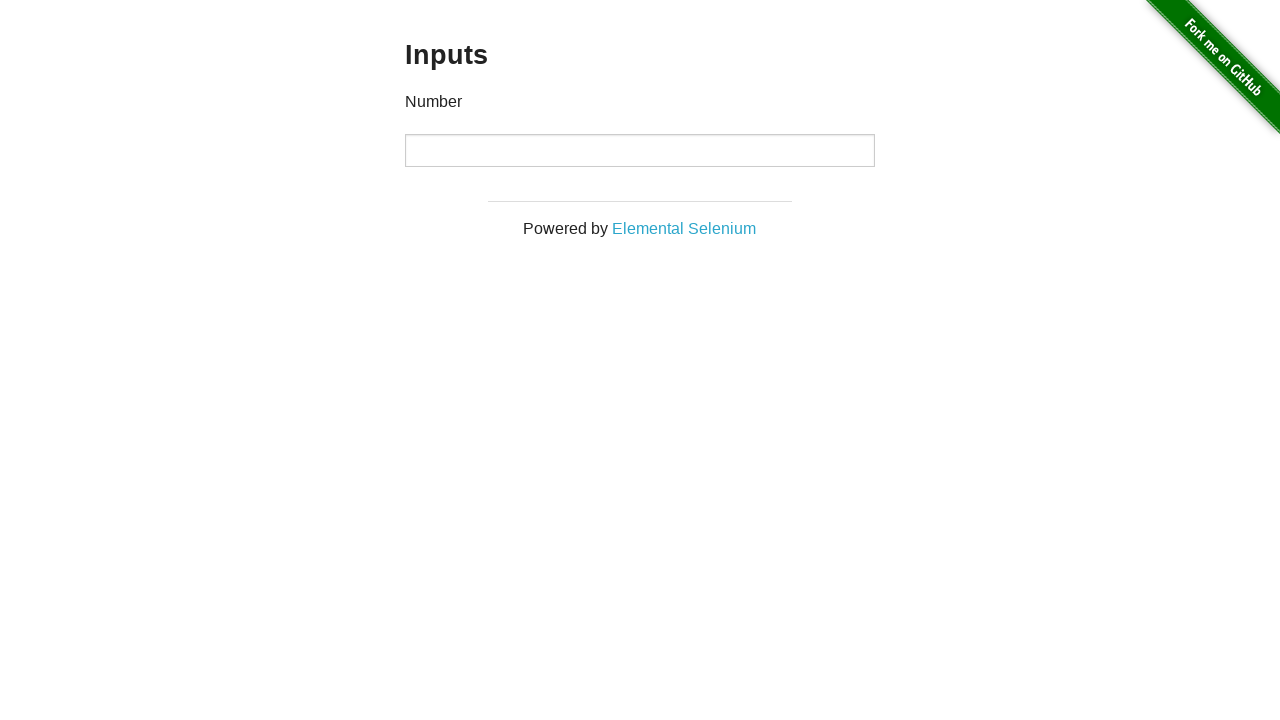

Located number input field
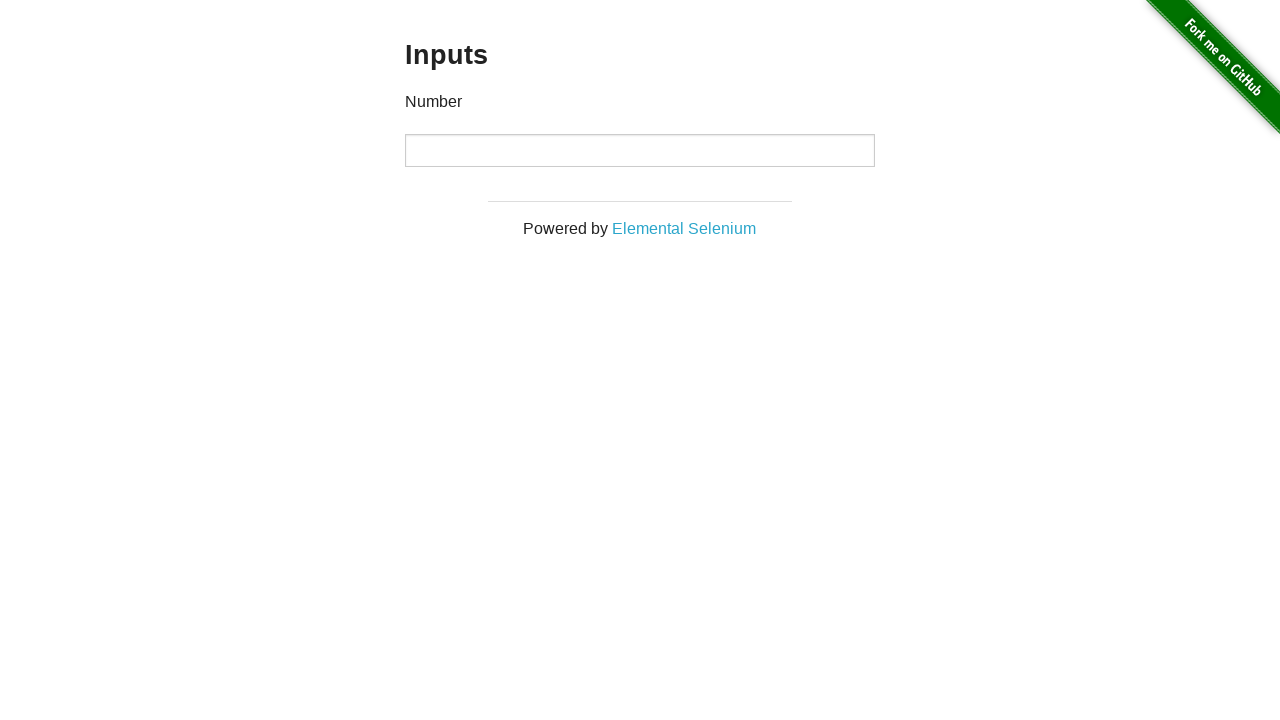

Entered value '1000' into number input field on xpath=//input[@type='number']
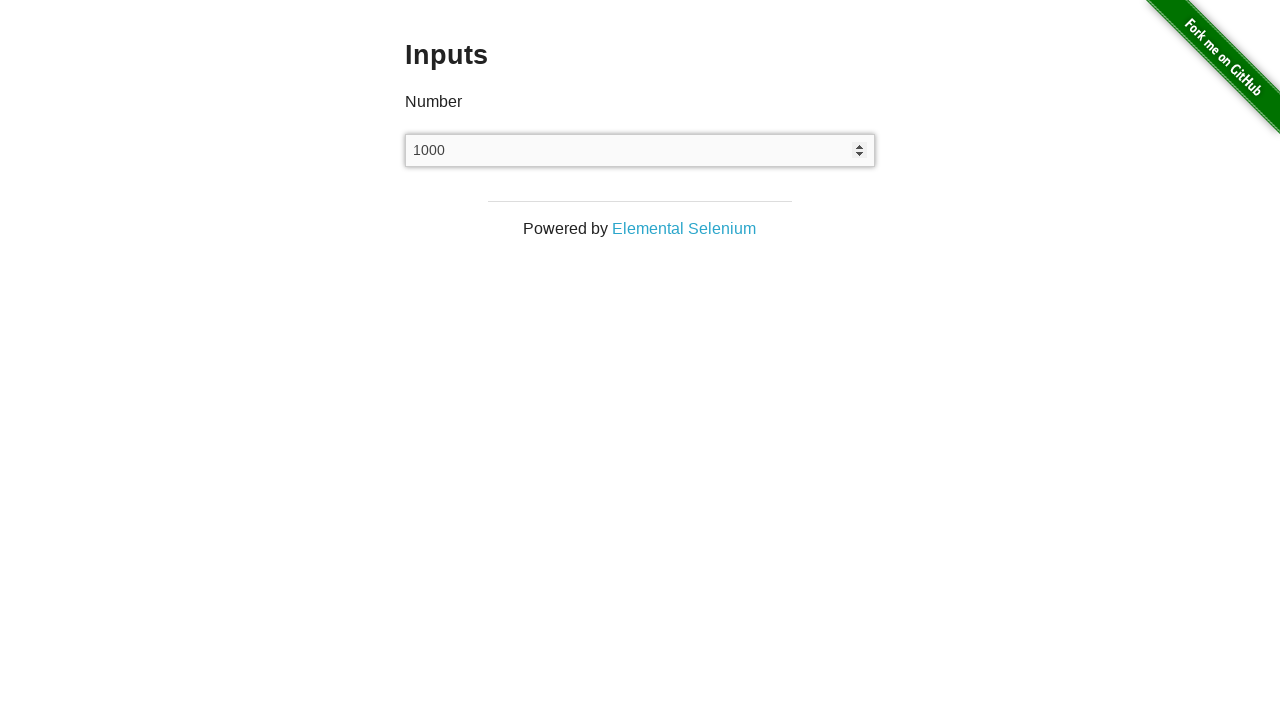

Cleared the number input field on xpath=//input[@type='number']
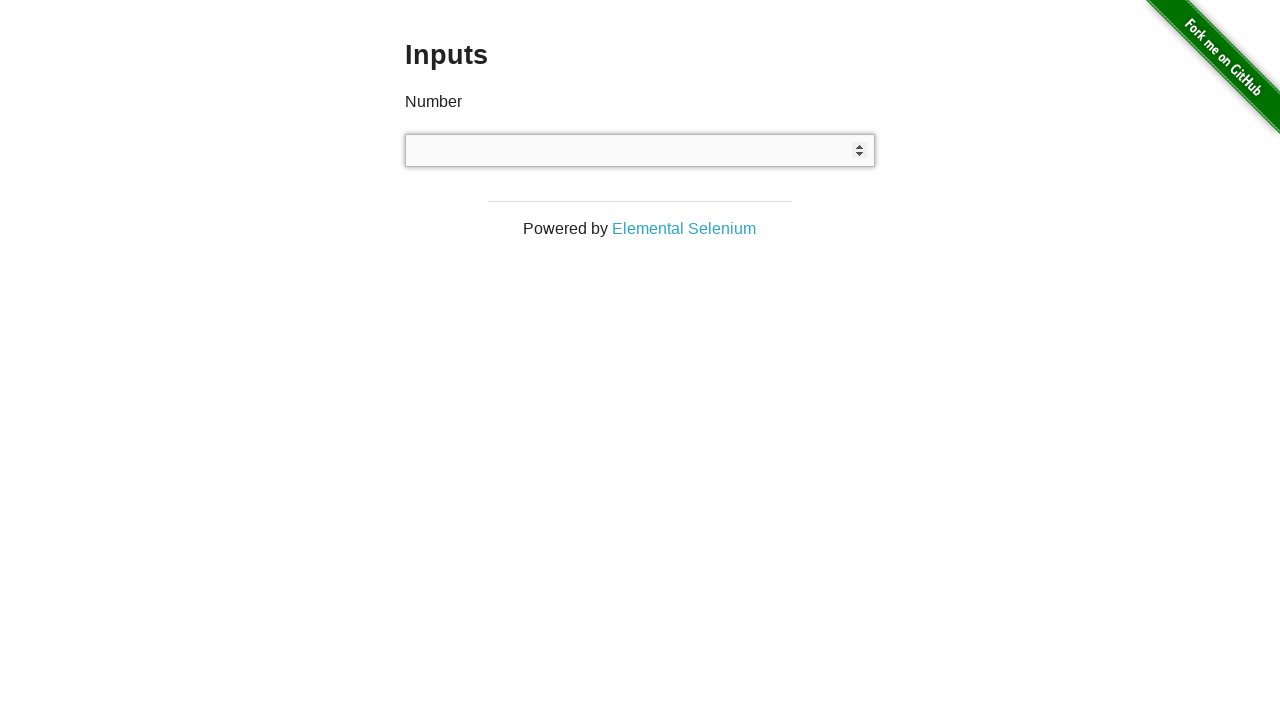

Entered value '999' into number input field on xpath=//input[@type='number']
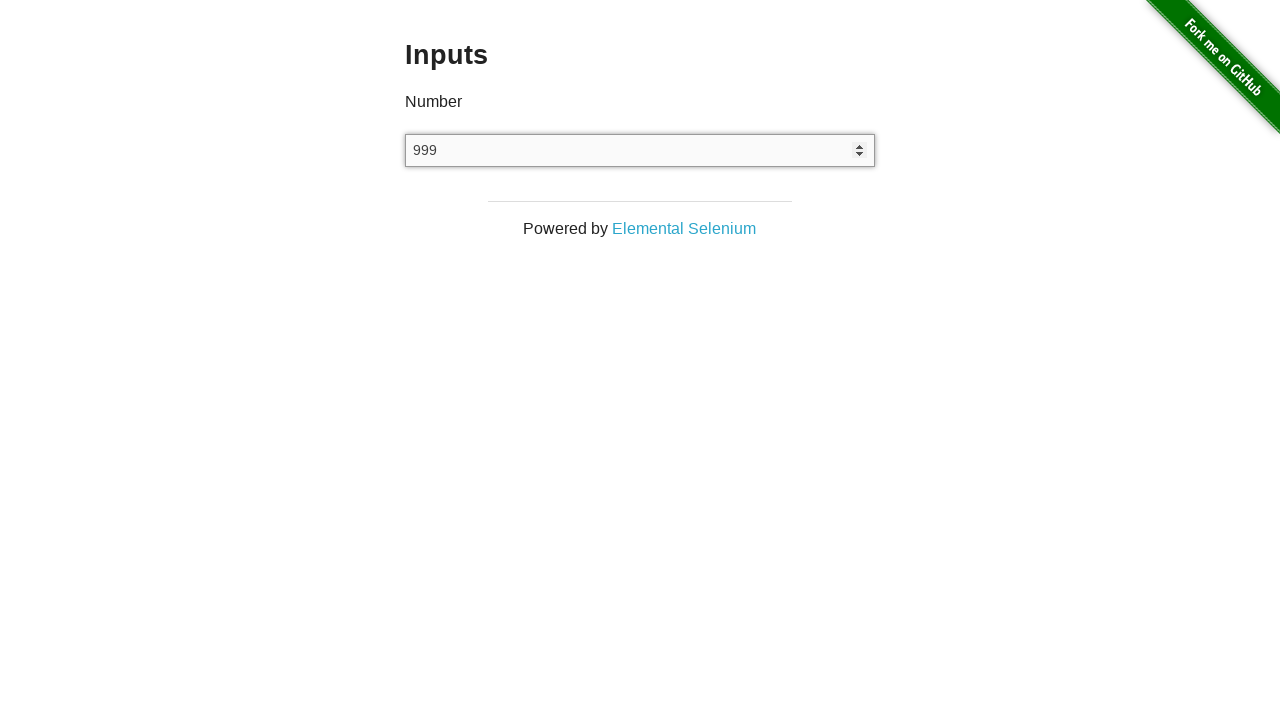

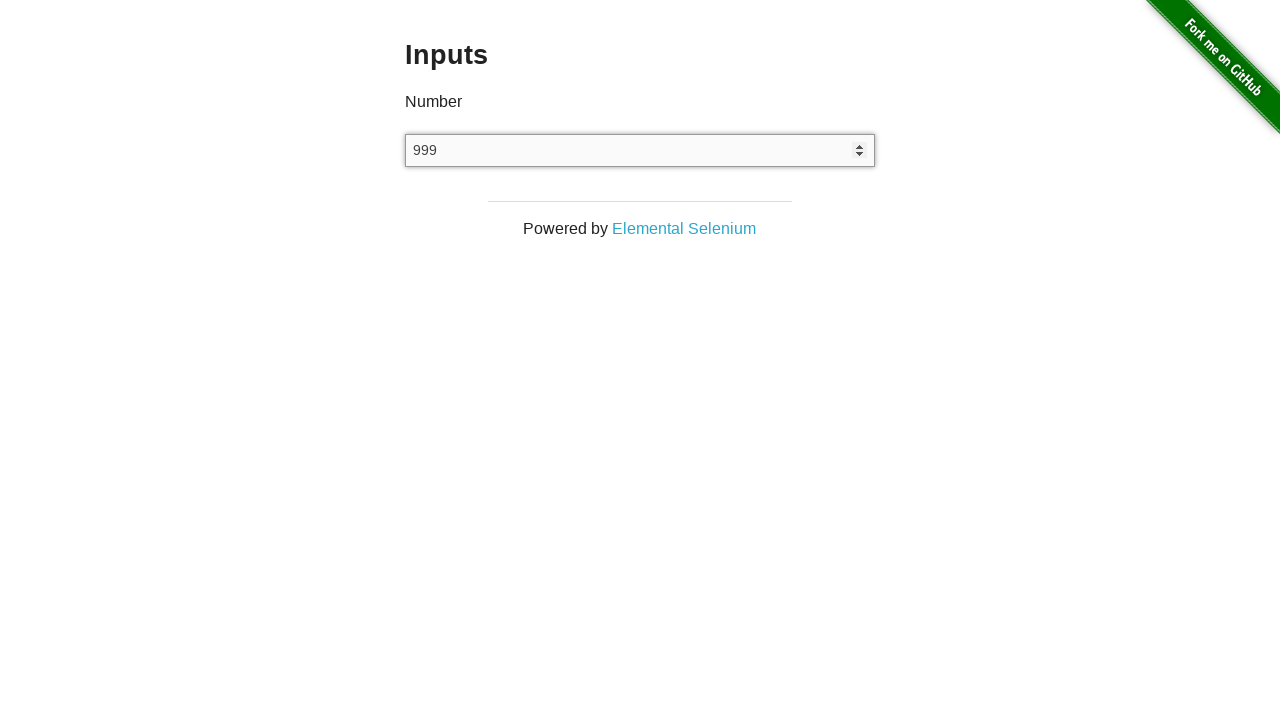